Tests that Clear completed button is hidden when there are no completed items

Starting URL: https://demo.playwright.dev/todomvc

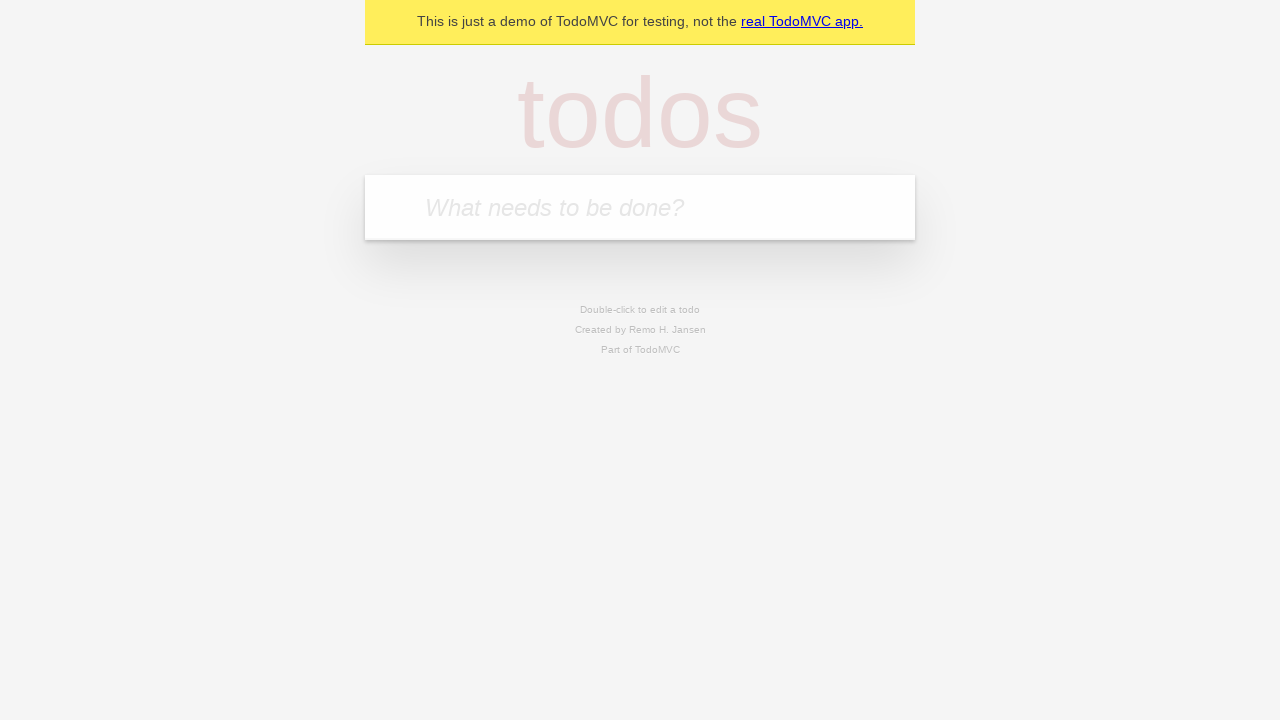

Filled input field with 'buy some cheese' on internal:attr=[placeholder="What needs to be done?"i]
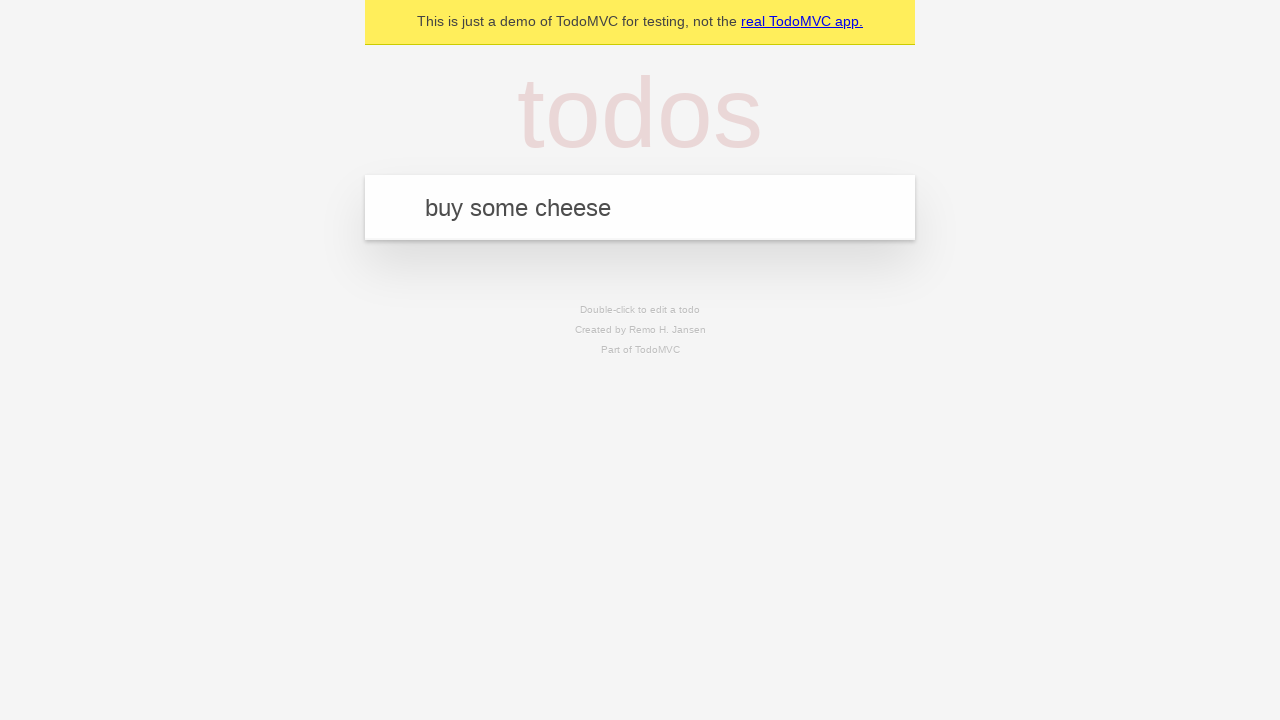

Pressed Enter to add 'buy some cheese' to todo list on internal:attr=[placeholder="What needs to be done?"i]
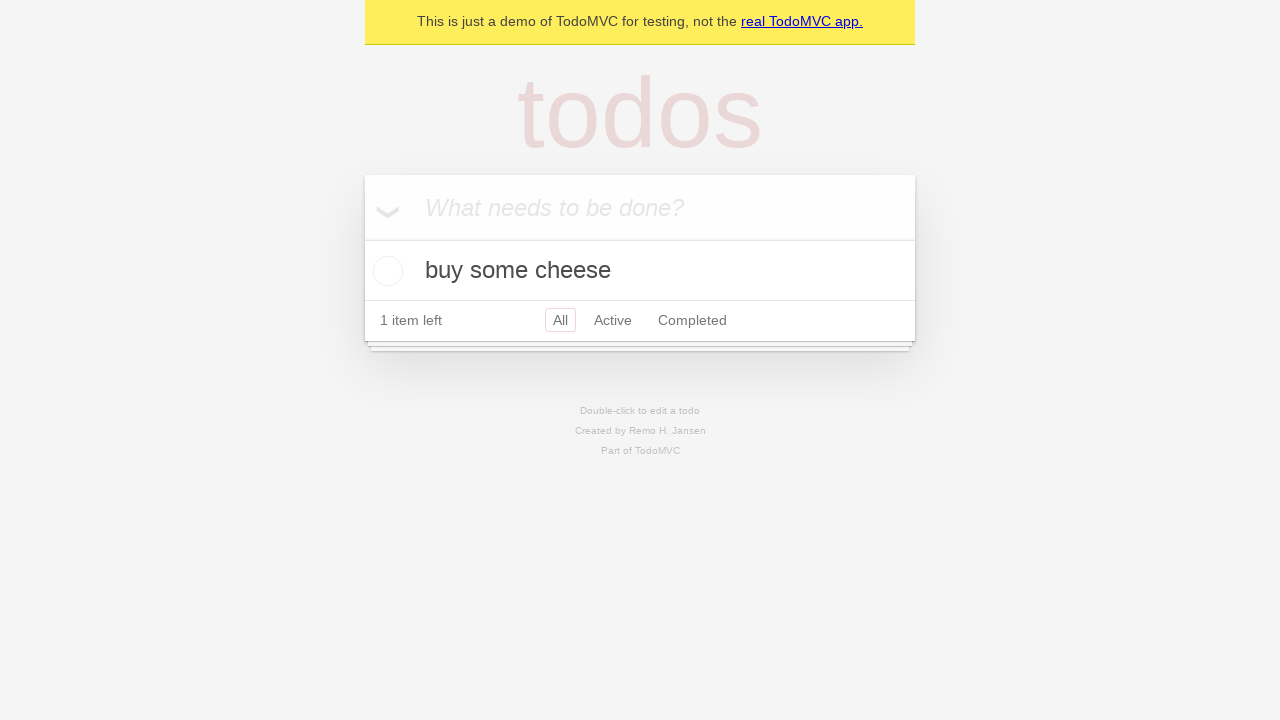

Filled input field with 'feed the cat' on internal:attr=[placeholder="What needs to be done?"i]
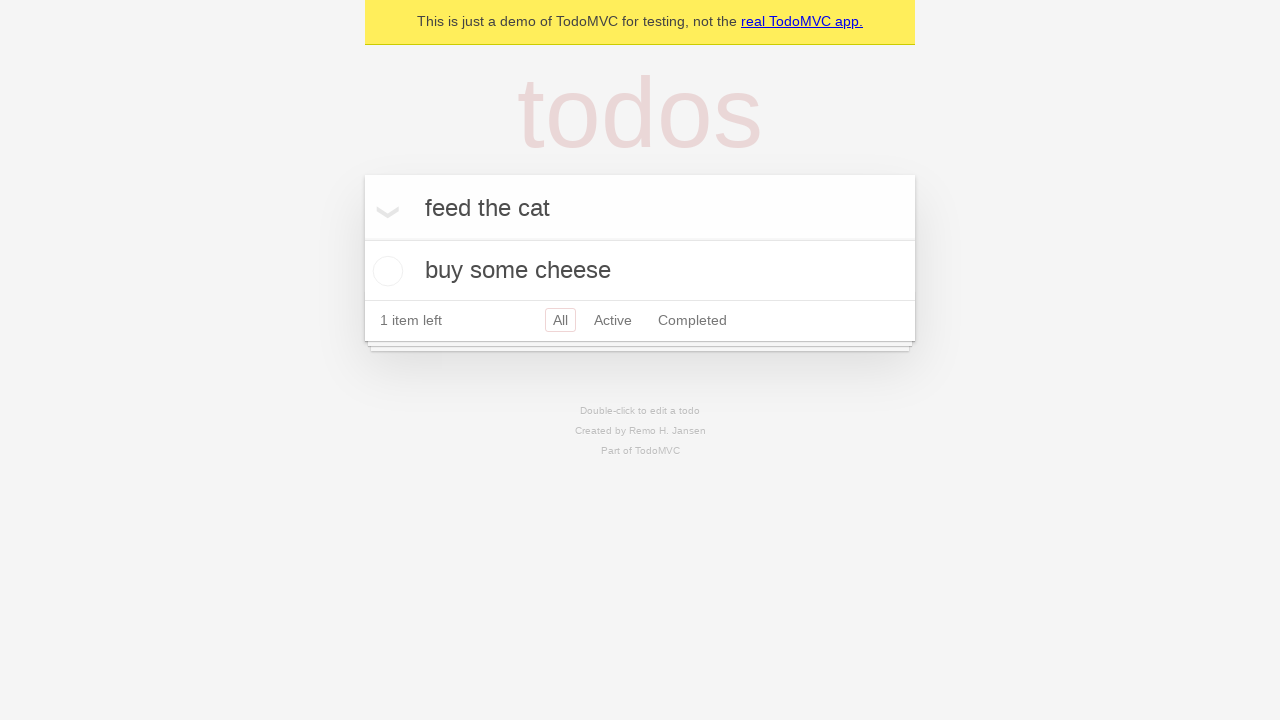

Pressed Enter to add 'feed the cat' to todo list on internal:attr=[placeholder="What needs to be done?"i]
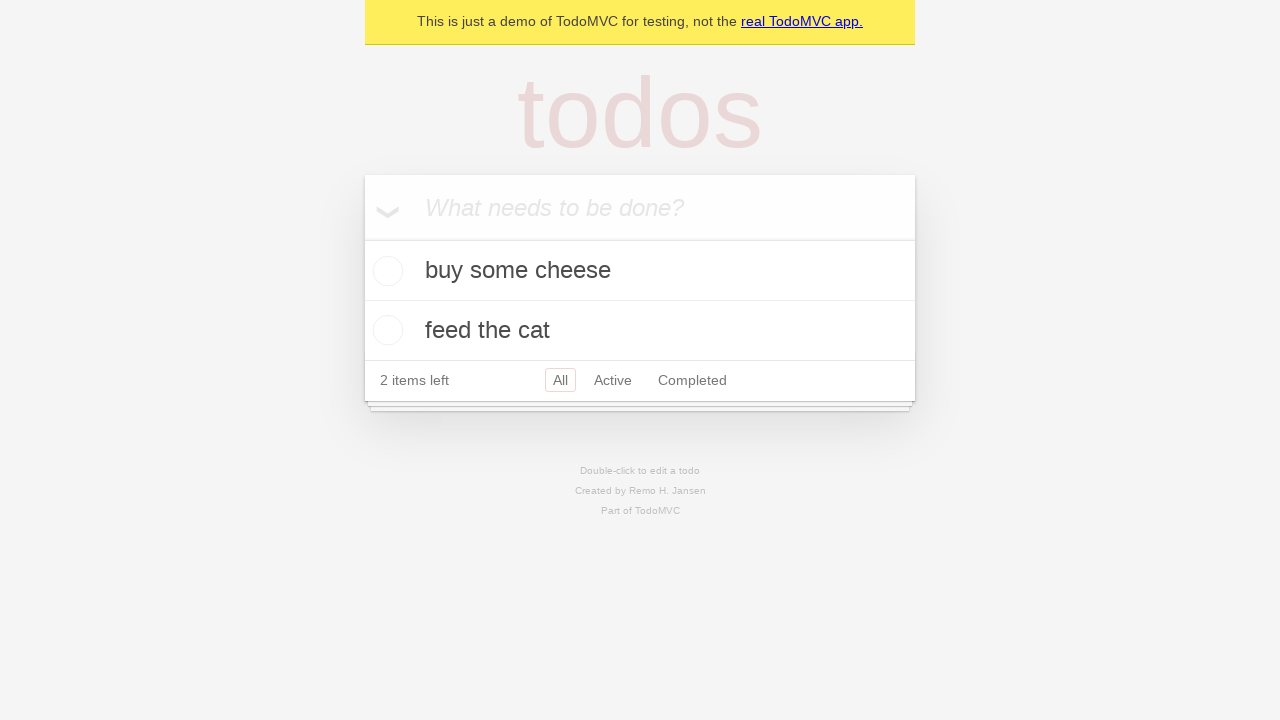

Filled input field with 'book a doctors appointment' on internal:attr=[placeholder="What needs to be done?"i]
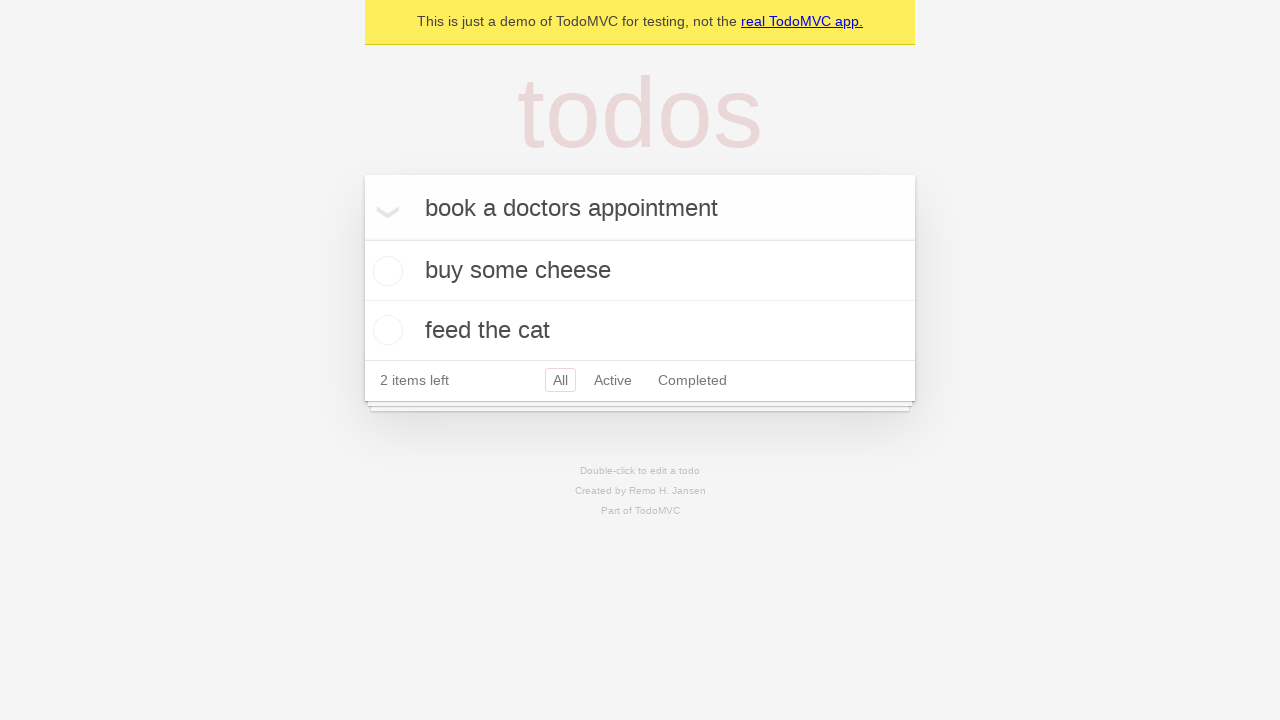

Pressed Enter to add 'book a doctors appointment' to todo list on internal:attr=[placeholder="What needs to be done?"i]
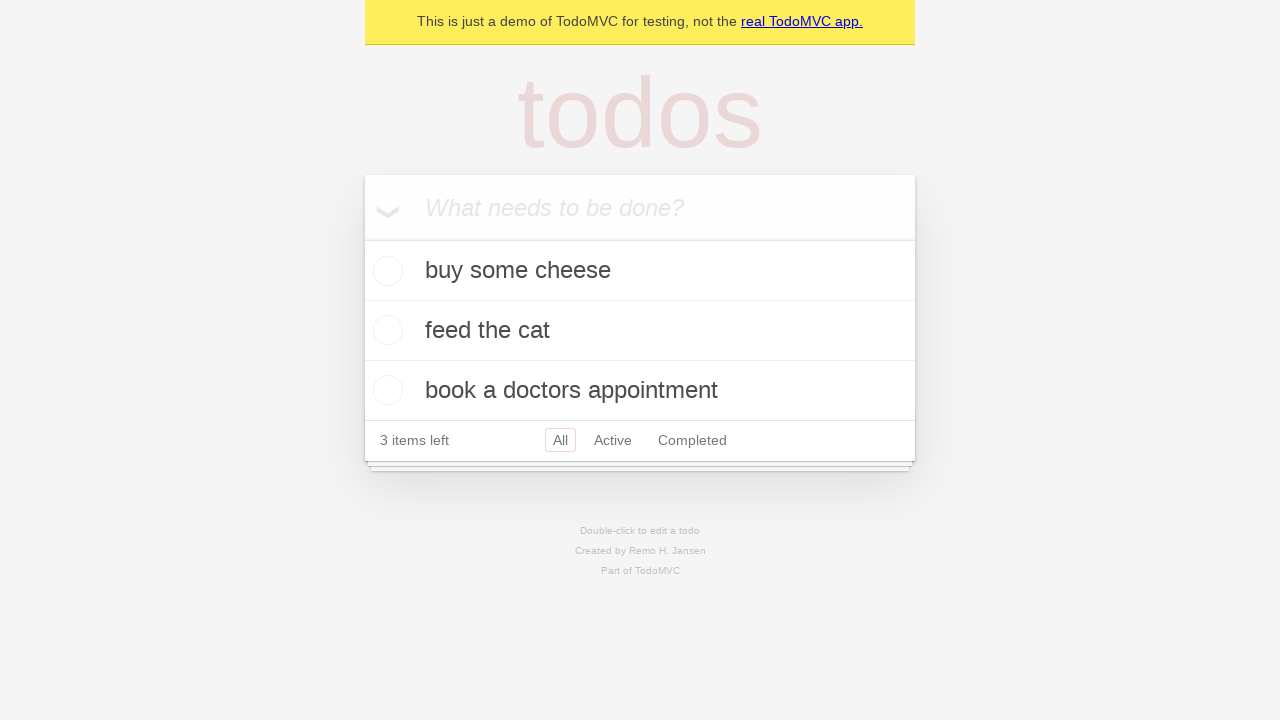

Checked the first todo item as completed at (385, 271) on .todo-list li .toggle >> nth=0
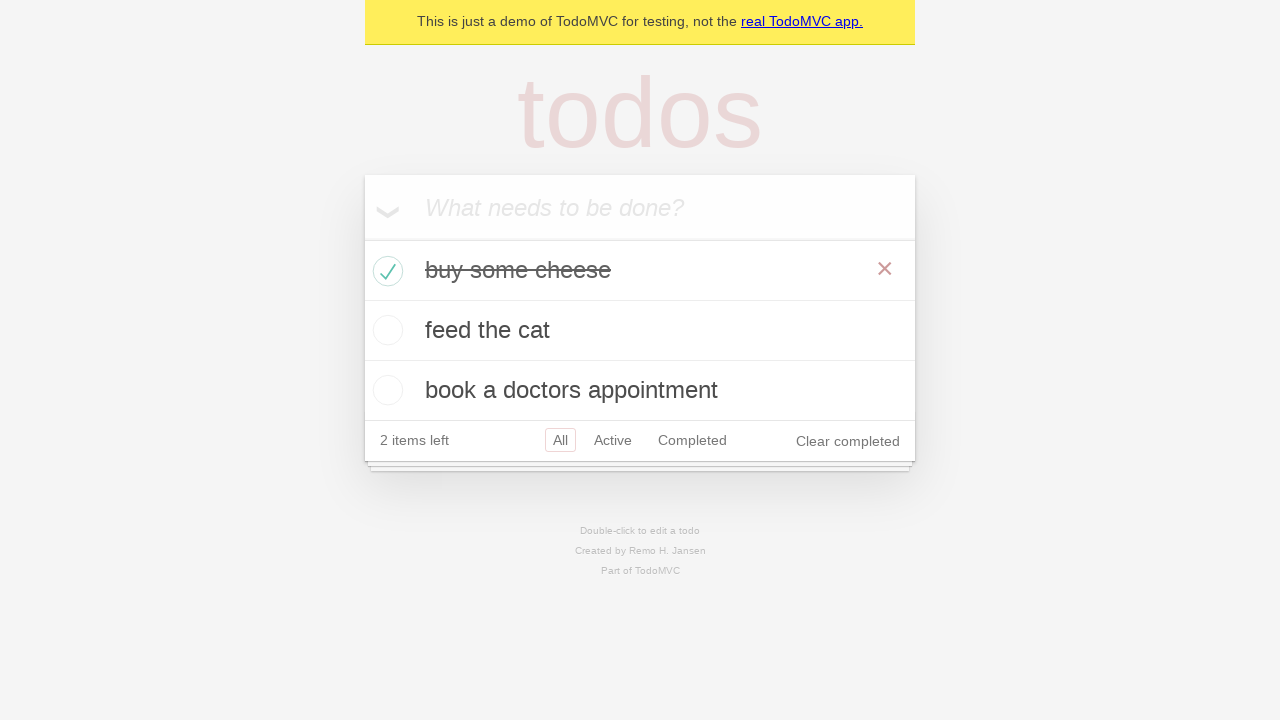

Clicked 'Clear completed' button to remove completed items at (848, 441) on internal:role=button[name="Clear completed"i]
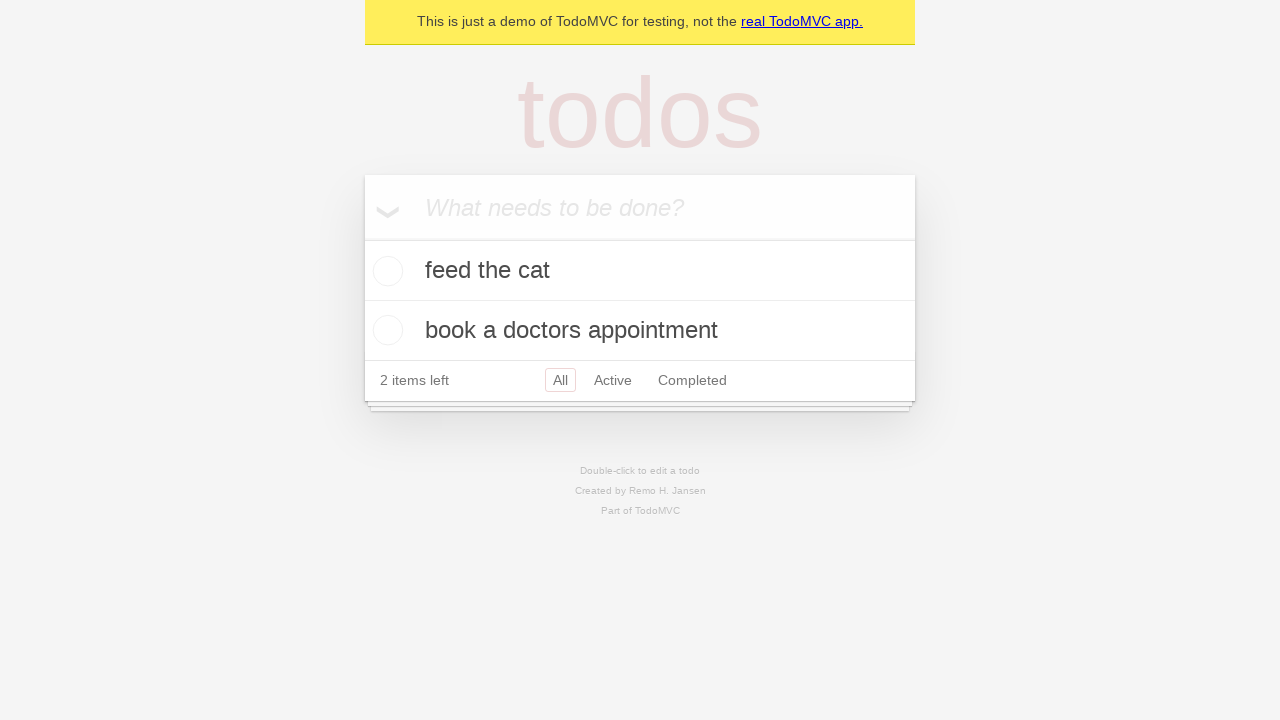

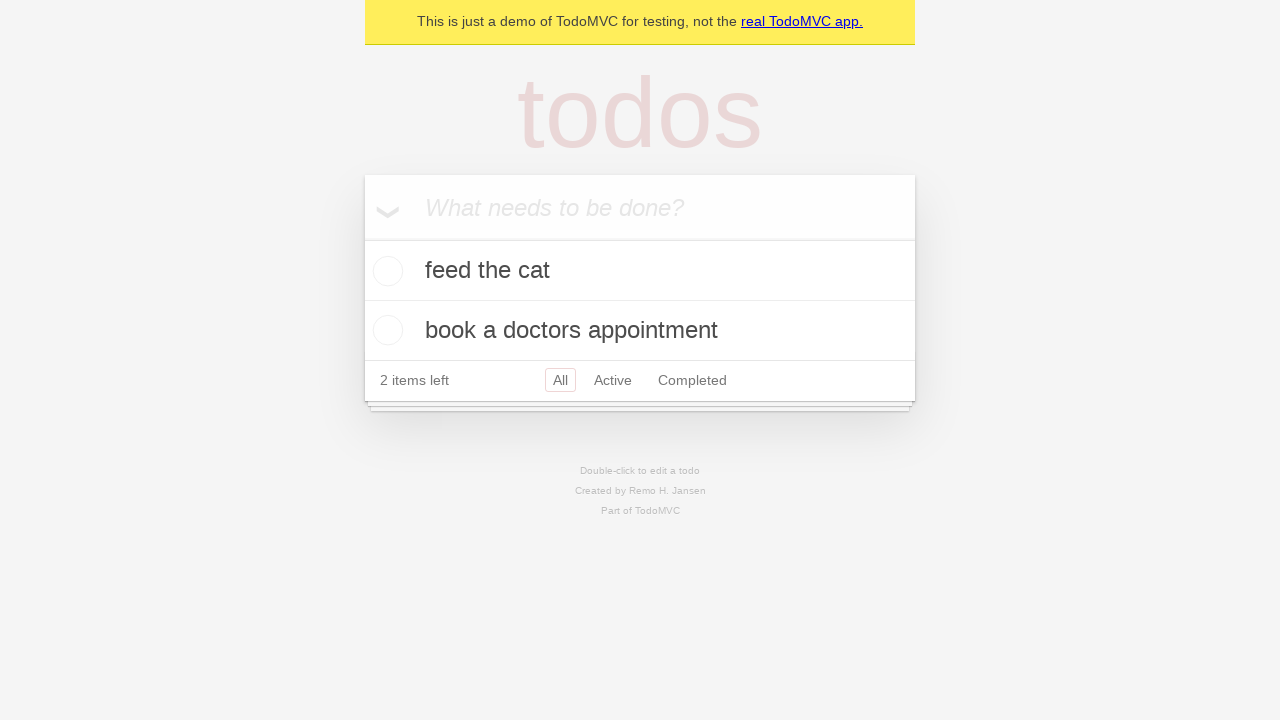